Navigates to Steam store homepage and clicks through the main carousel by clicking the right arrow button 10 times to cycle through featured content.

Starting URL: https://store.steampowered.com/

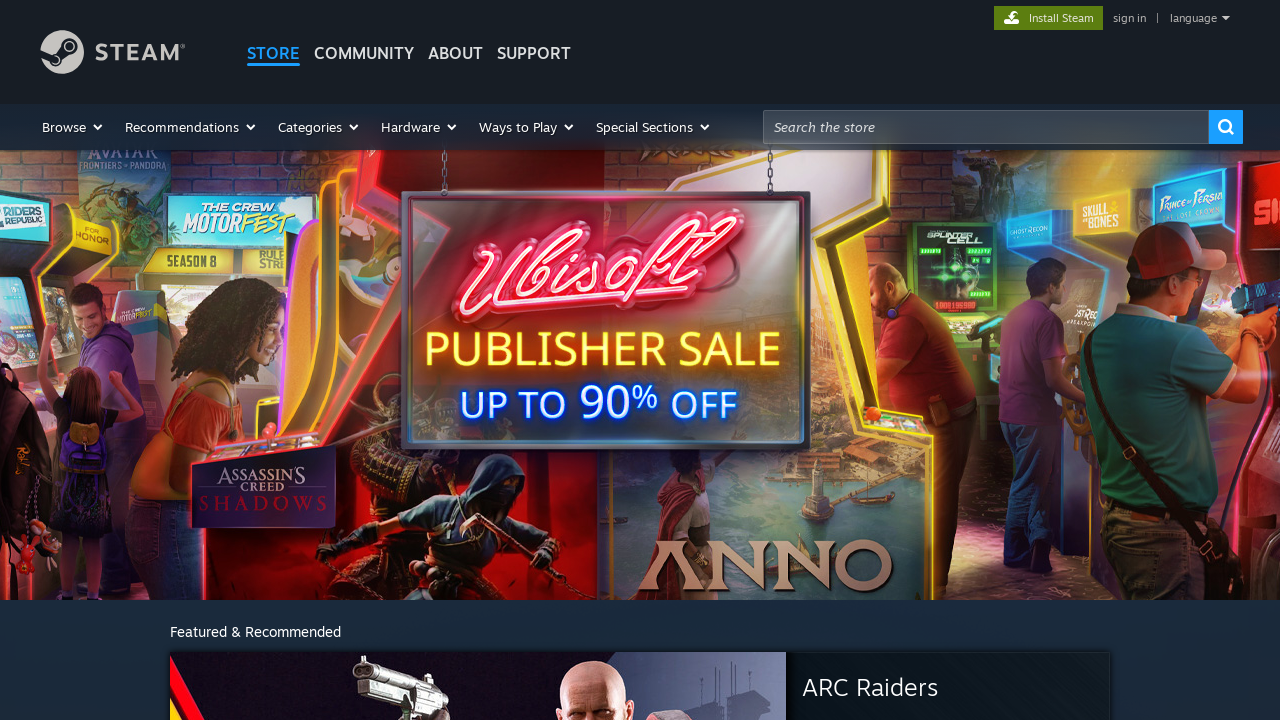

Main carousel loaded on Steam store homepage
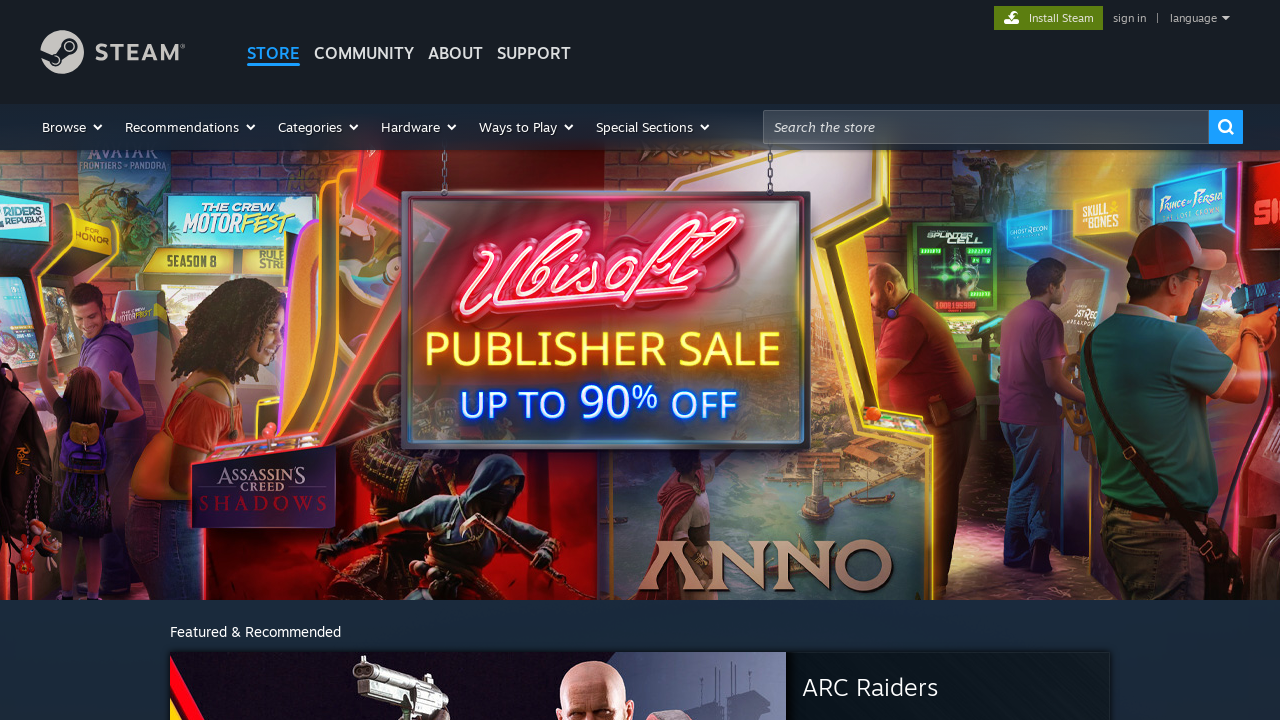

Clicked right arrow to advance carousel (iteration 1 of 10) at (1134, 360) on xpath=//div[@id='home_maincap_v7']//div[@class='arrow right']
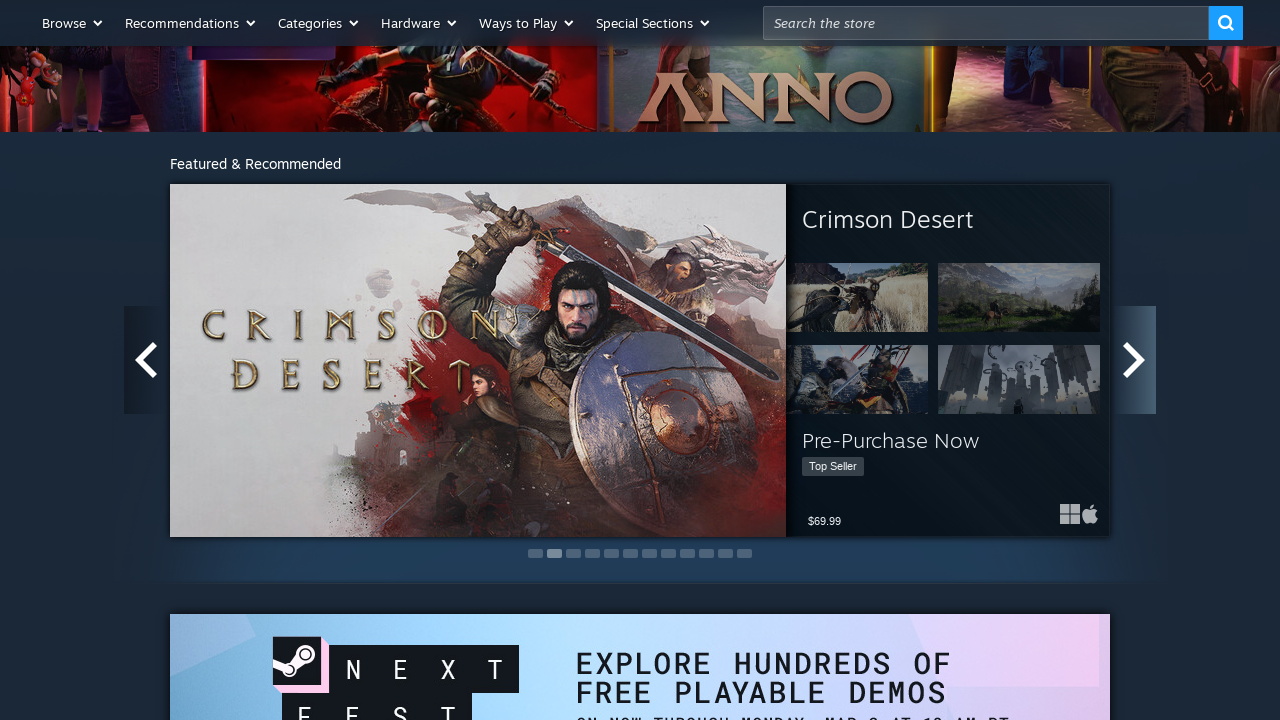

Waited for carousel transition animation
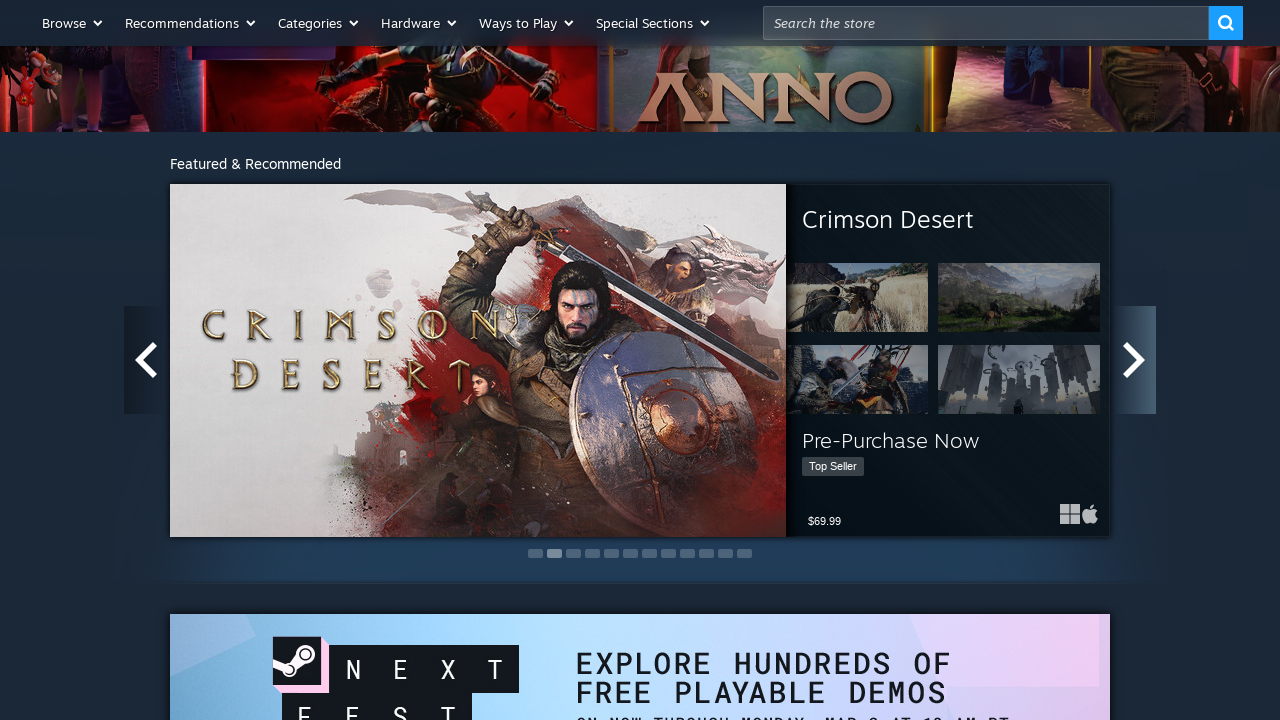

Clicked right arrow to advance carousel (iteration 2 of 10) at (1134, 360) on xpath=//div[@id='home_maincap_v7']//div[@class='arrow right']
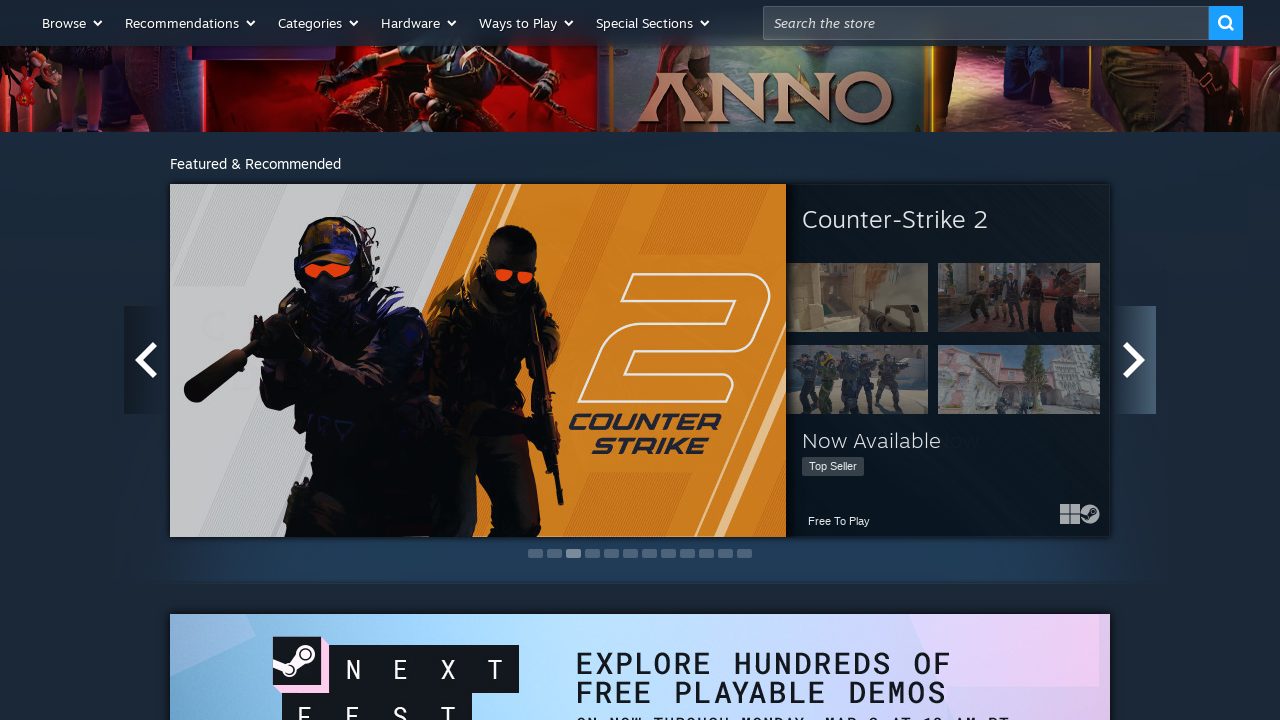

Waited for carousel transition animation
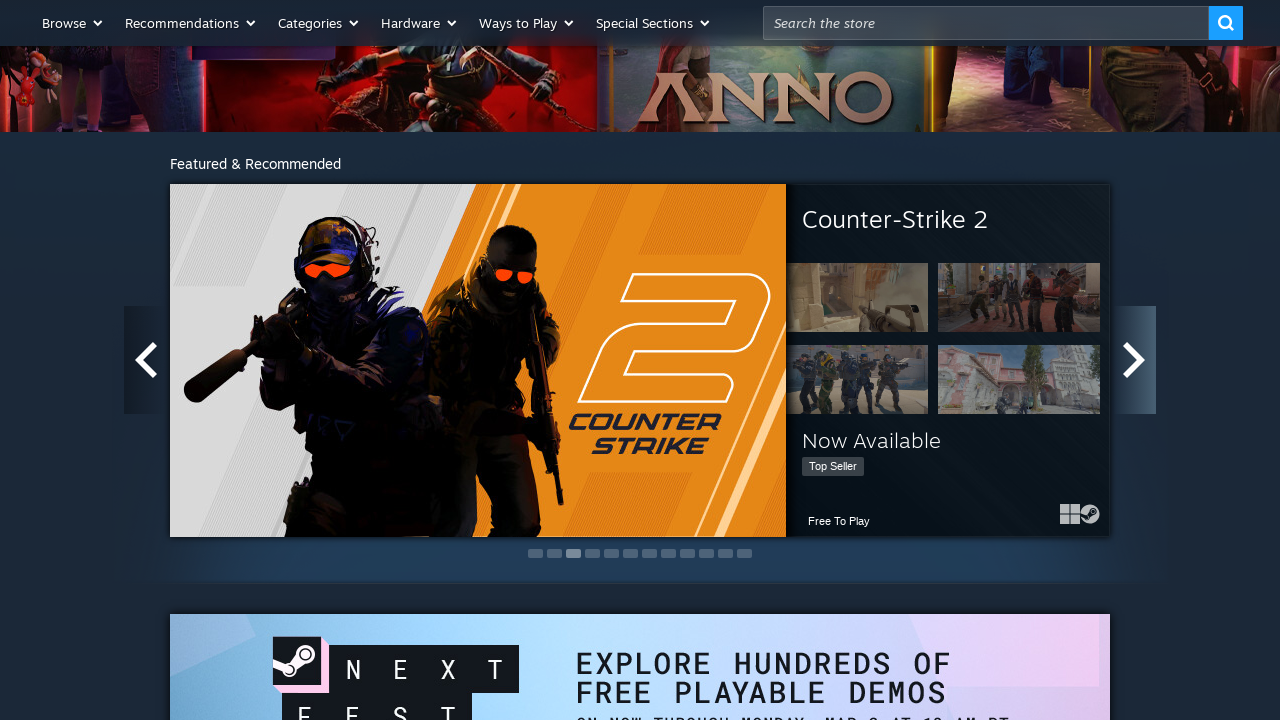

Clicked right arrow to advance carousel (iteration 3 of 10) at (1134, 360) on xpath=//div[@id='home_maincap_v7']//div[@class='arrow right']
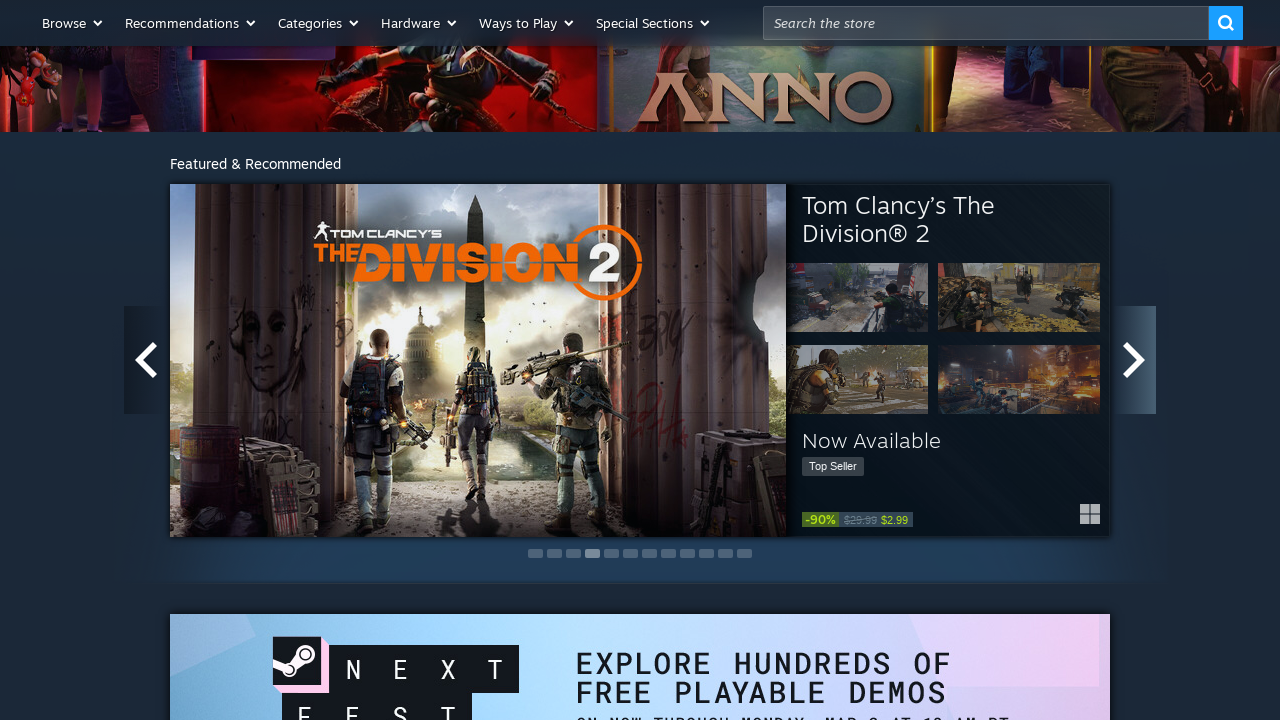

Waited for carousel transition animation
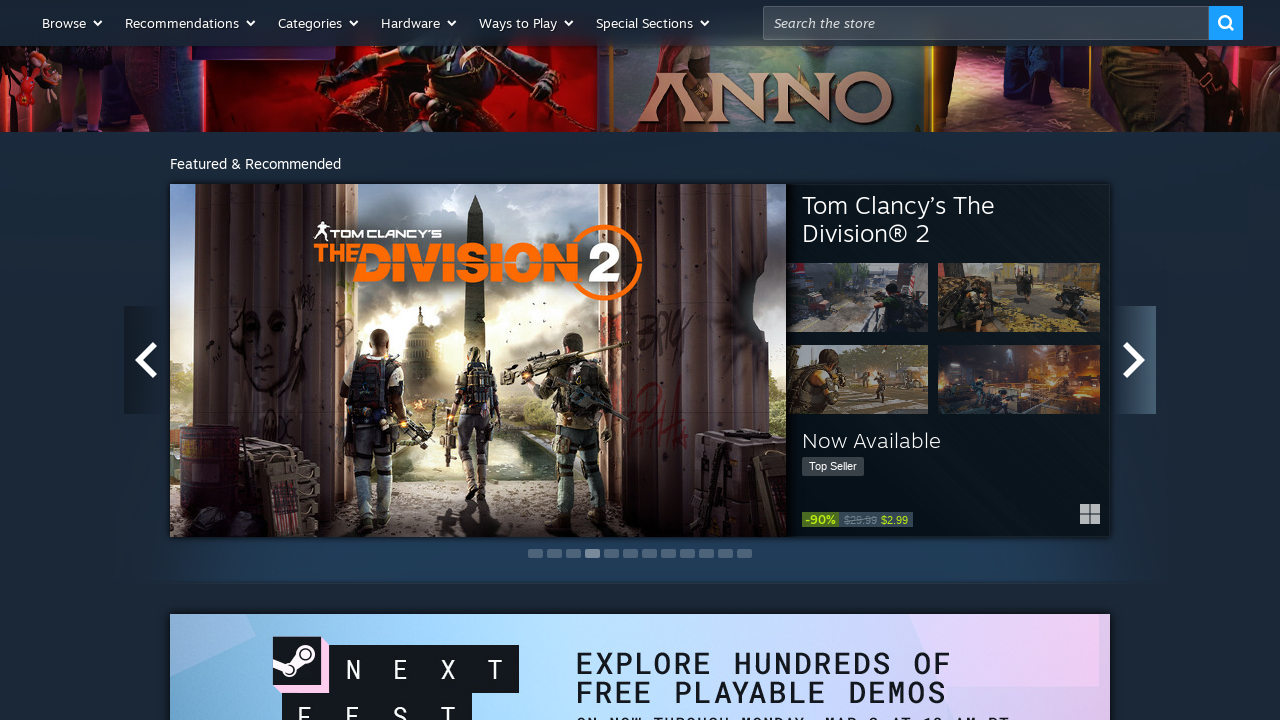

Clicked right arrow to advance carousel (iteration 4 of 10) at (1134, 360) on xpath=//div[@id='home_maincap_v7']//div[@class='arrow right']
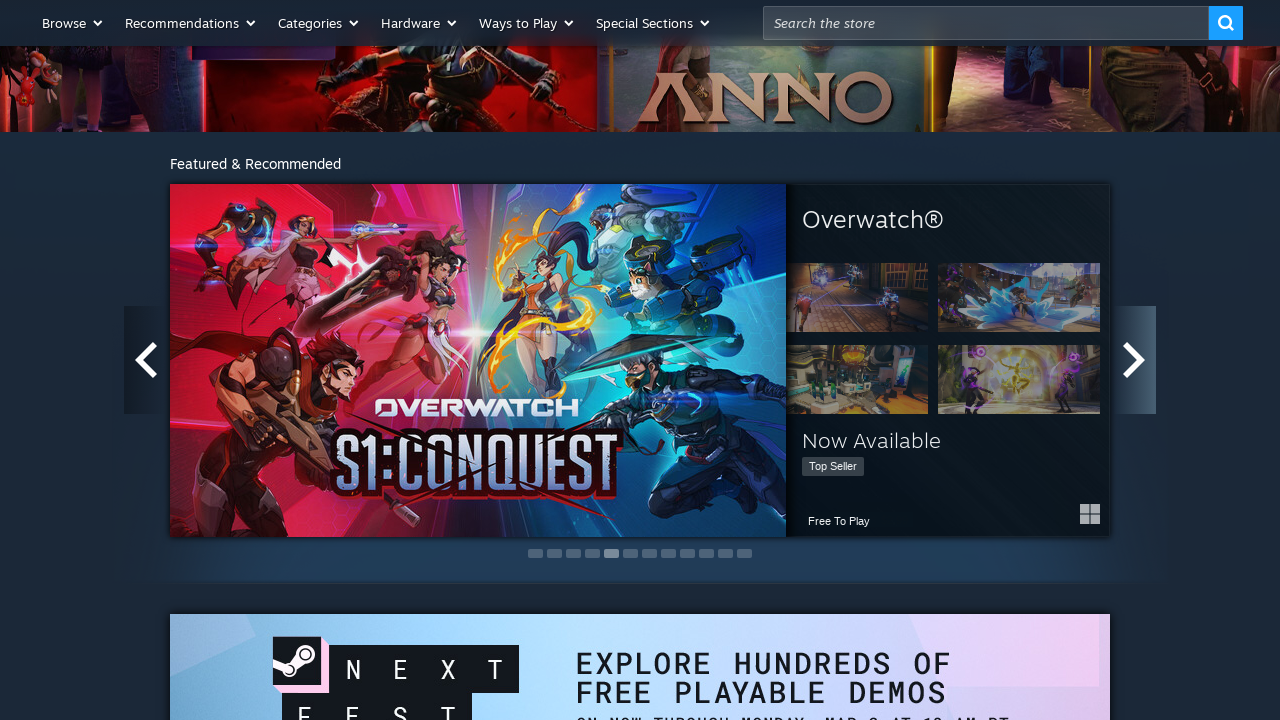

Waited for carousel transition animation
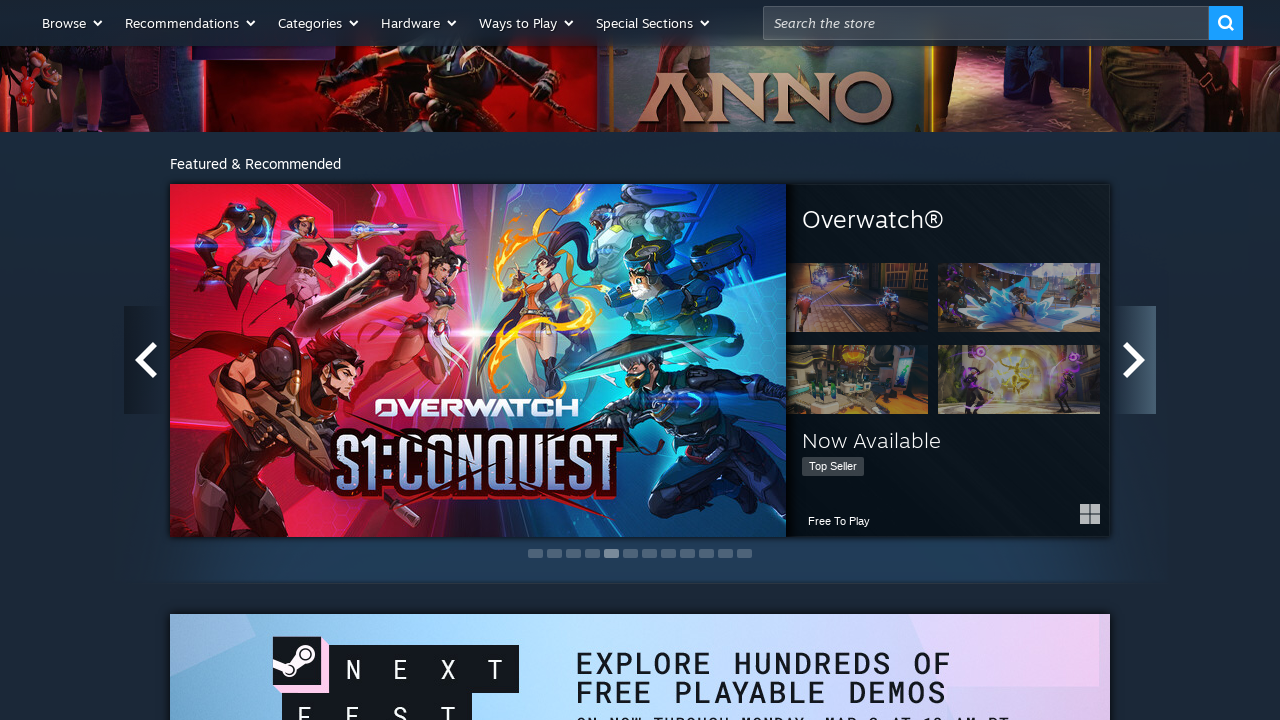

Clicked right arrow to advance carousel (iteration 5 of 10) at (1134, 360) on xpath=//div[@id='home_maincap_v7']//div[@class='arrow right']
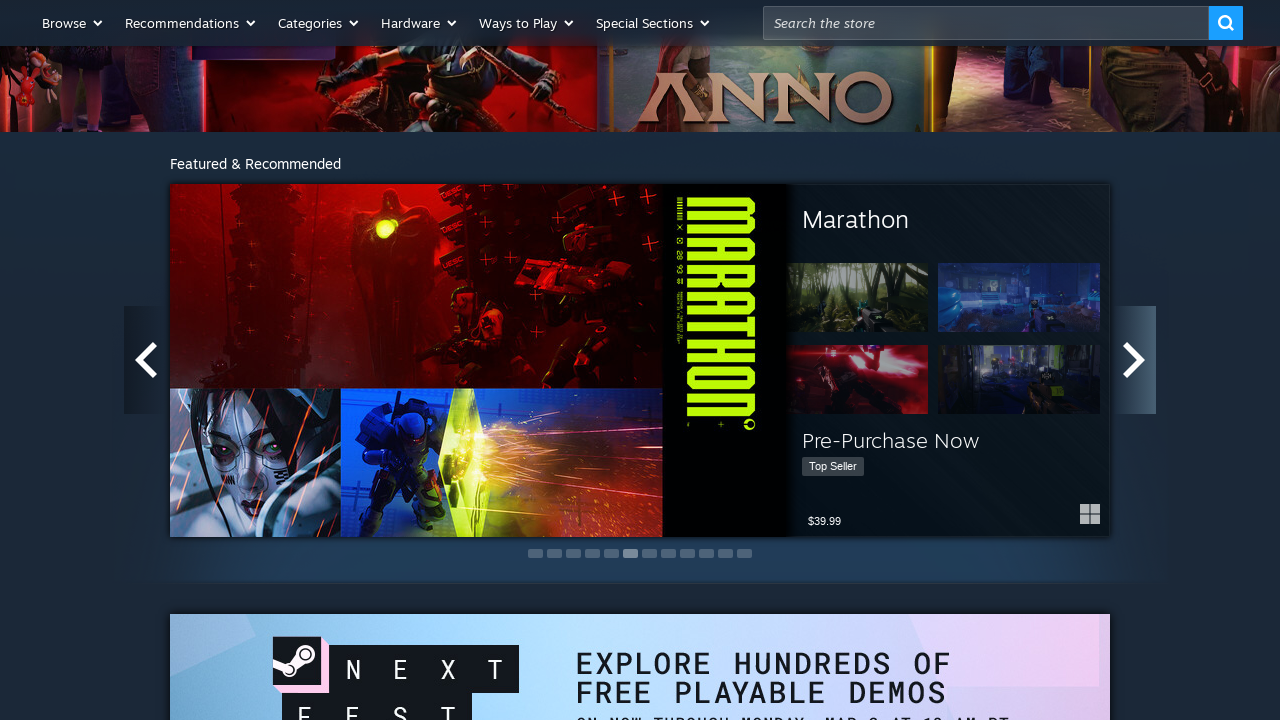

Waited for carousel transition animation
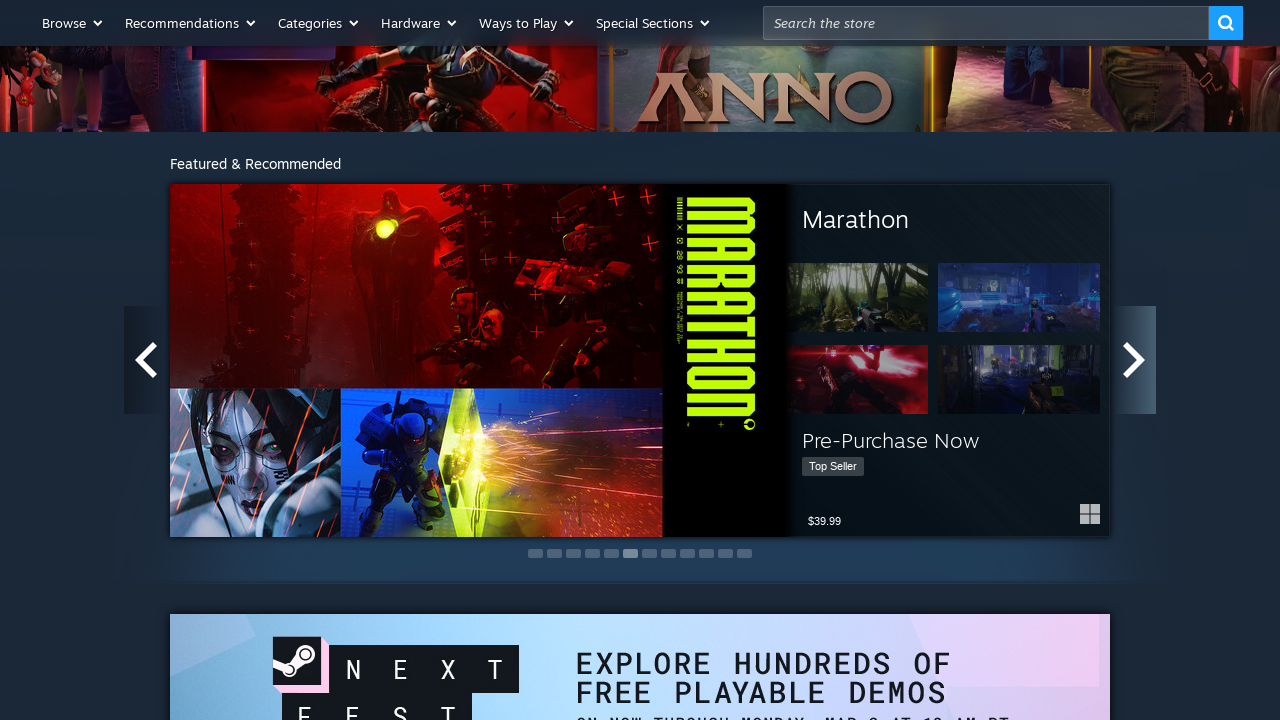

Clicked right arrow to advance carousel (iteration 6 of 10) at (1134, 360) on xpath=//div[@id='home_maincap_v7']//div[@class='arrow right']
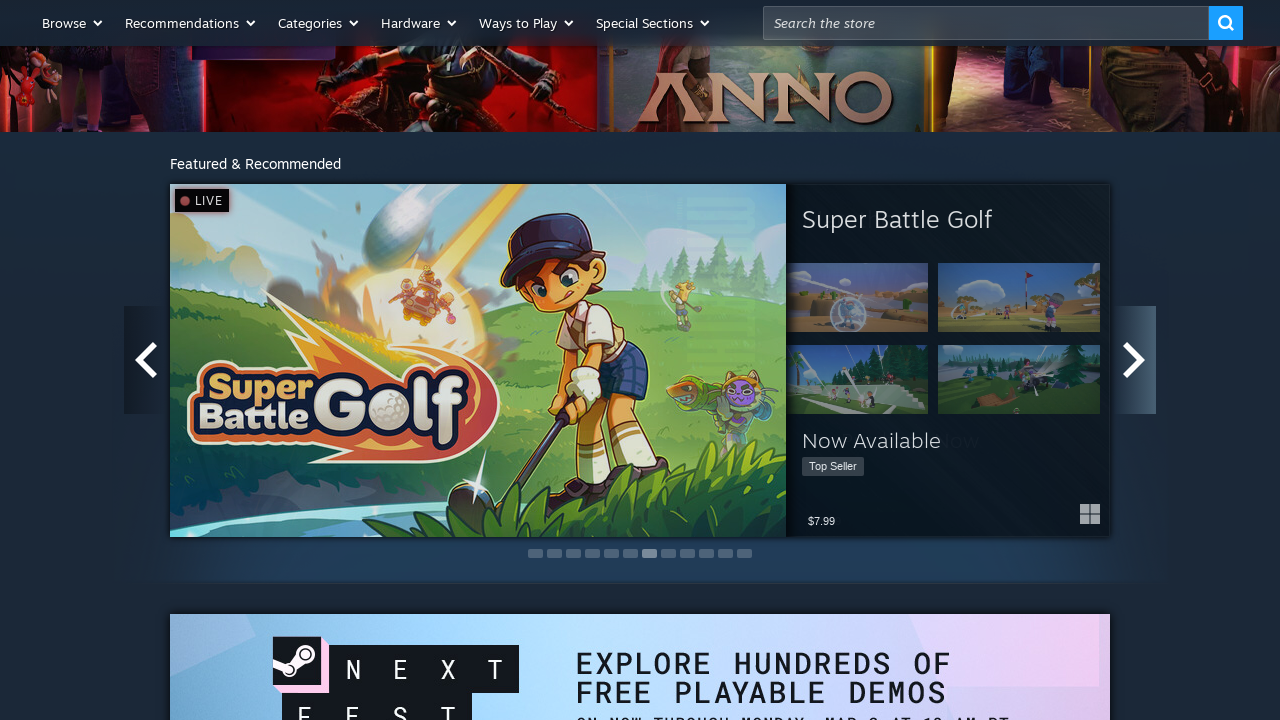

Waited for carousel transition animation
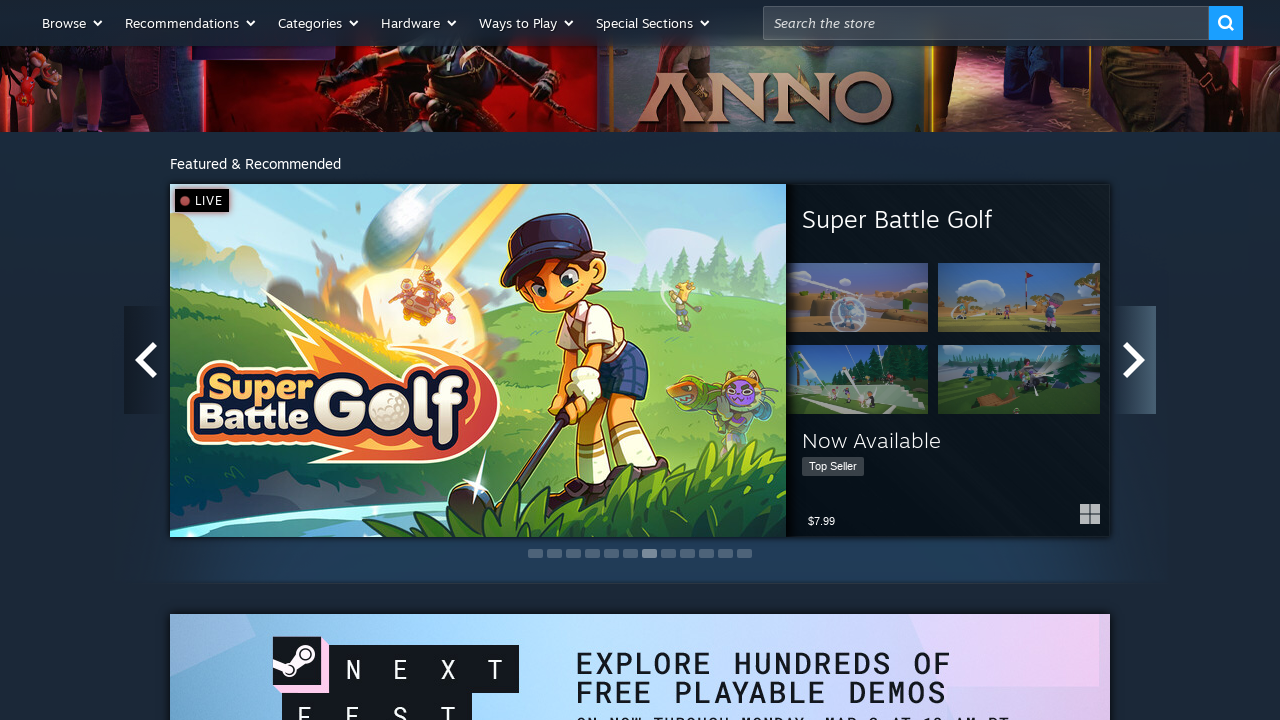

Clicked right arrow to advance carousel (iteration 7 of 10) at (1134, 360) on xpath=//div[@id='home_maincap_v7']//div[@class='arrow right']
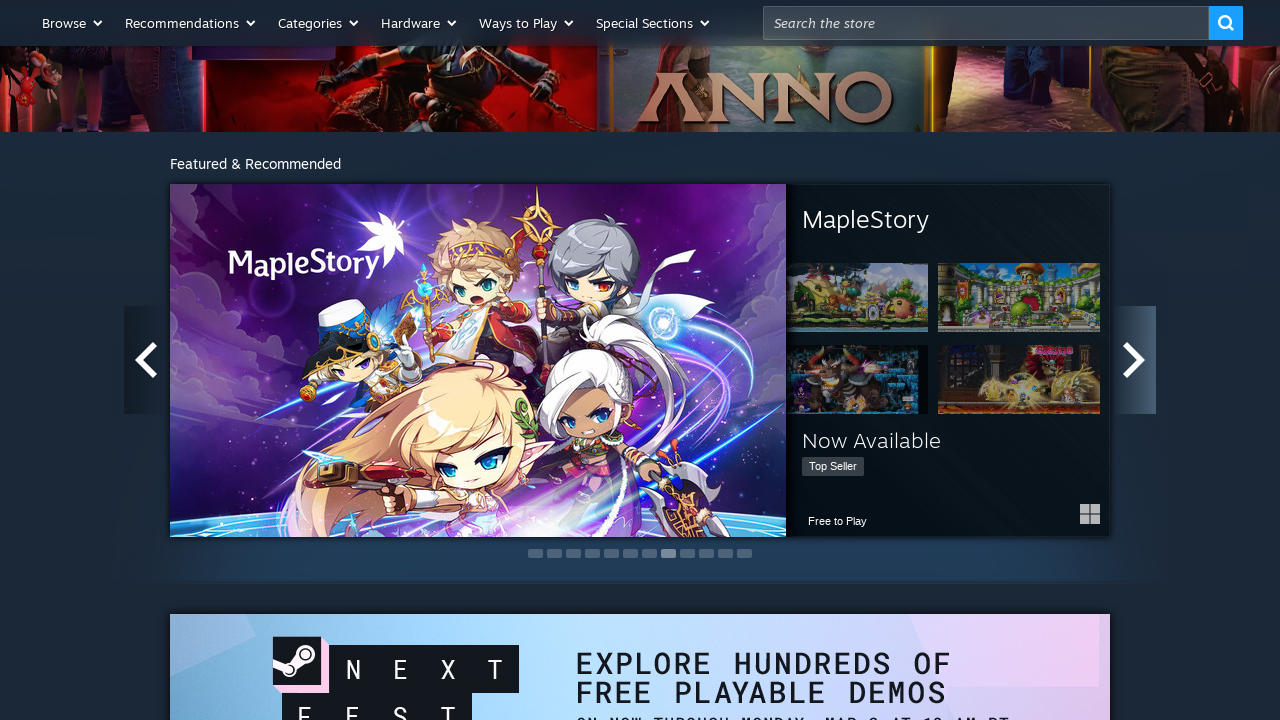

Waited for carousel transition animation
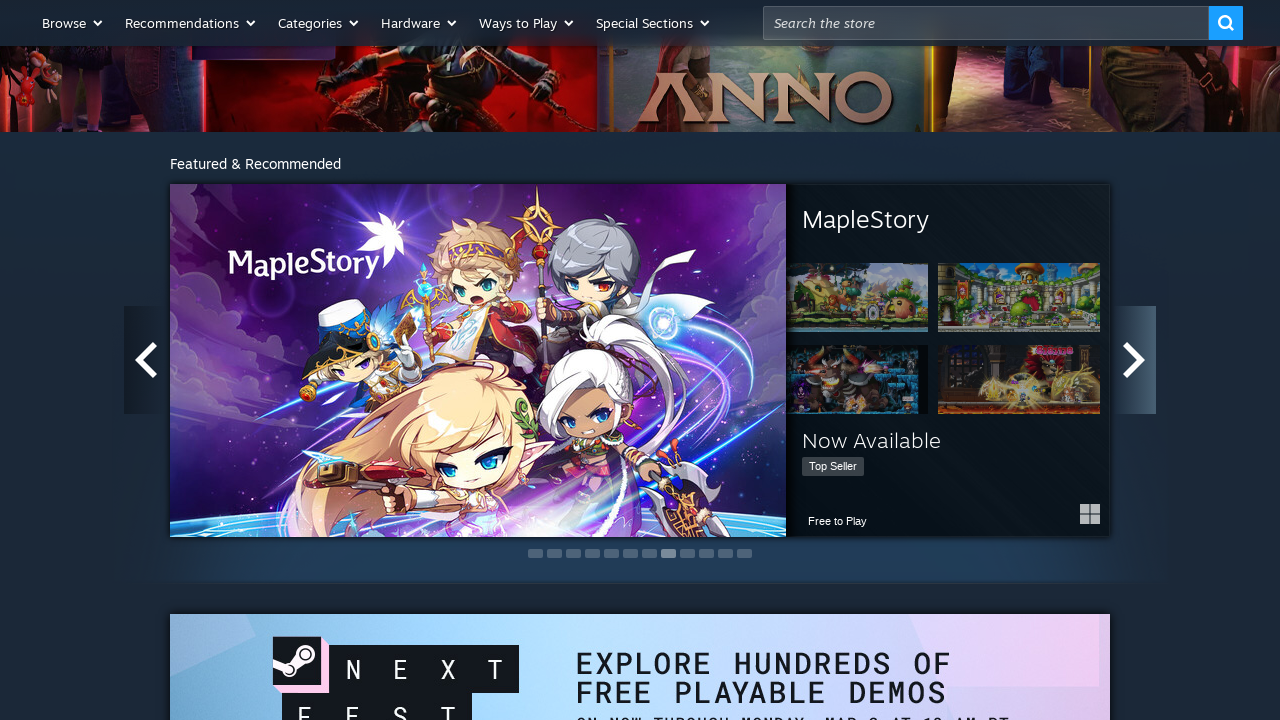

Clicked right arrow to advance carousel (iteration 8 of 10) at (1134, 360) on xpath=//div[@id='home_maincap_v7']//div[@class='arrow right']
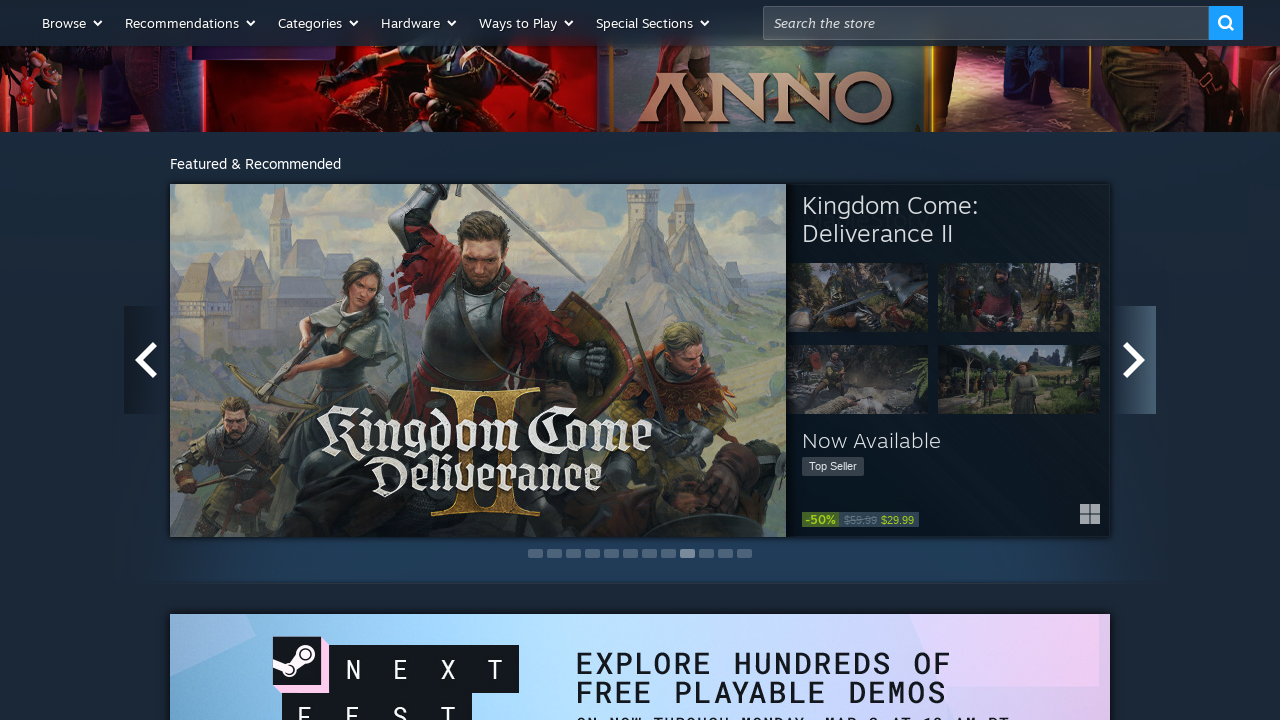

Waited for carousel transition animation
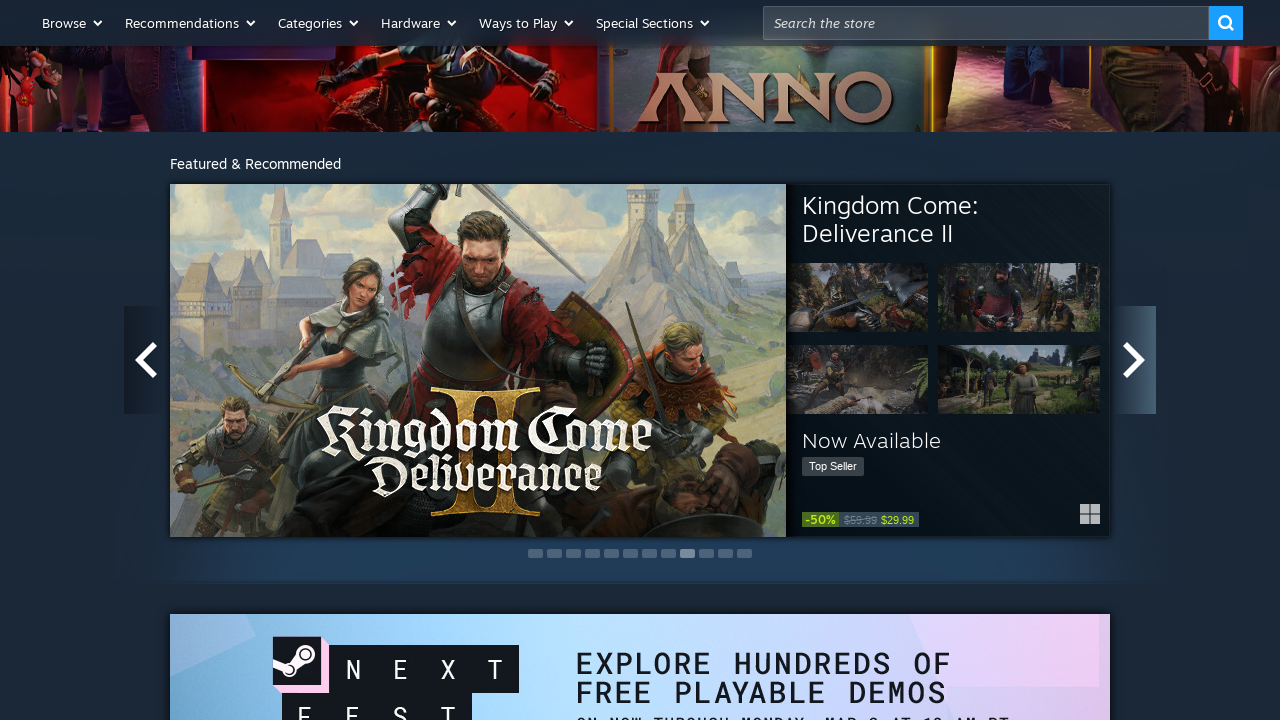

Clicked right arrow to advance carousel (iteration 9 of 10) at (1134, 360) on xpath=//div[@id='home_maincap_v7']//div[@class='arrow right']
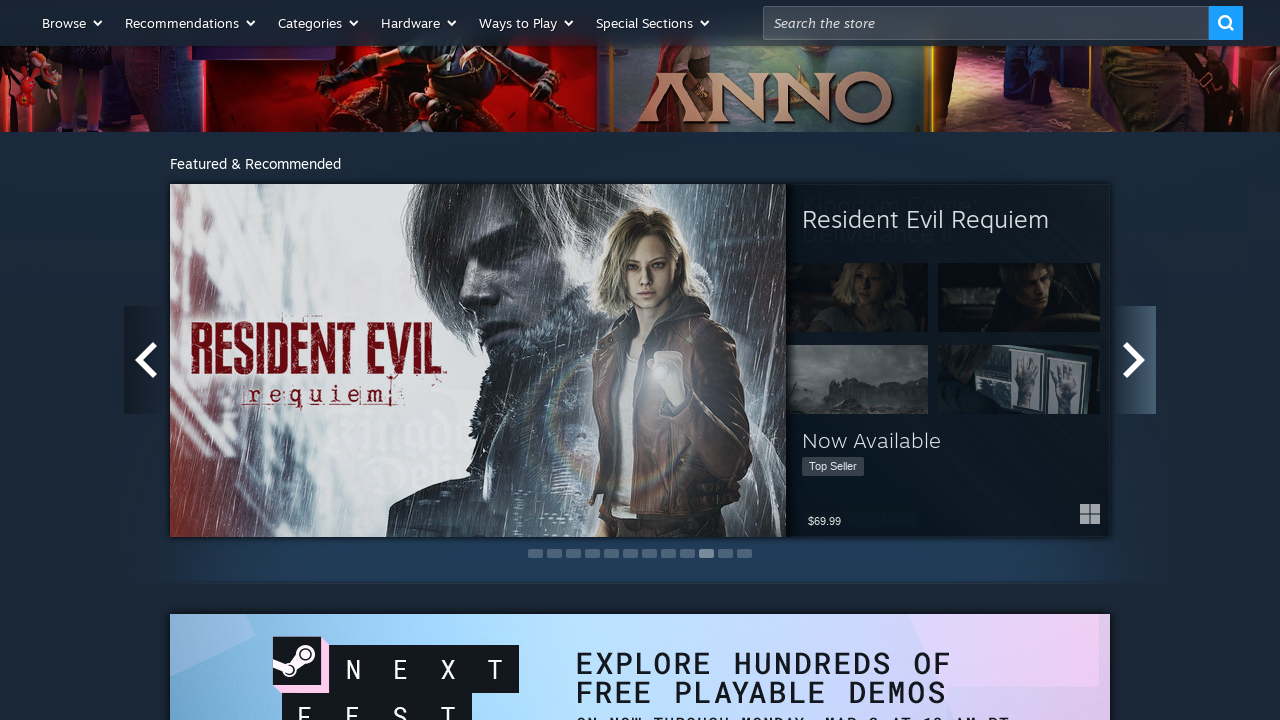

Waited for carousel transition animation
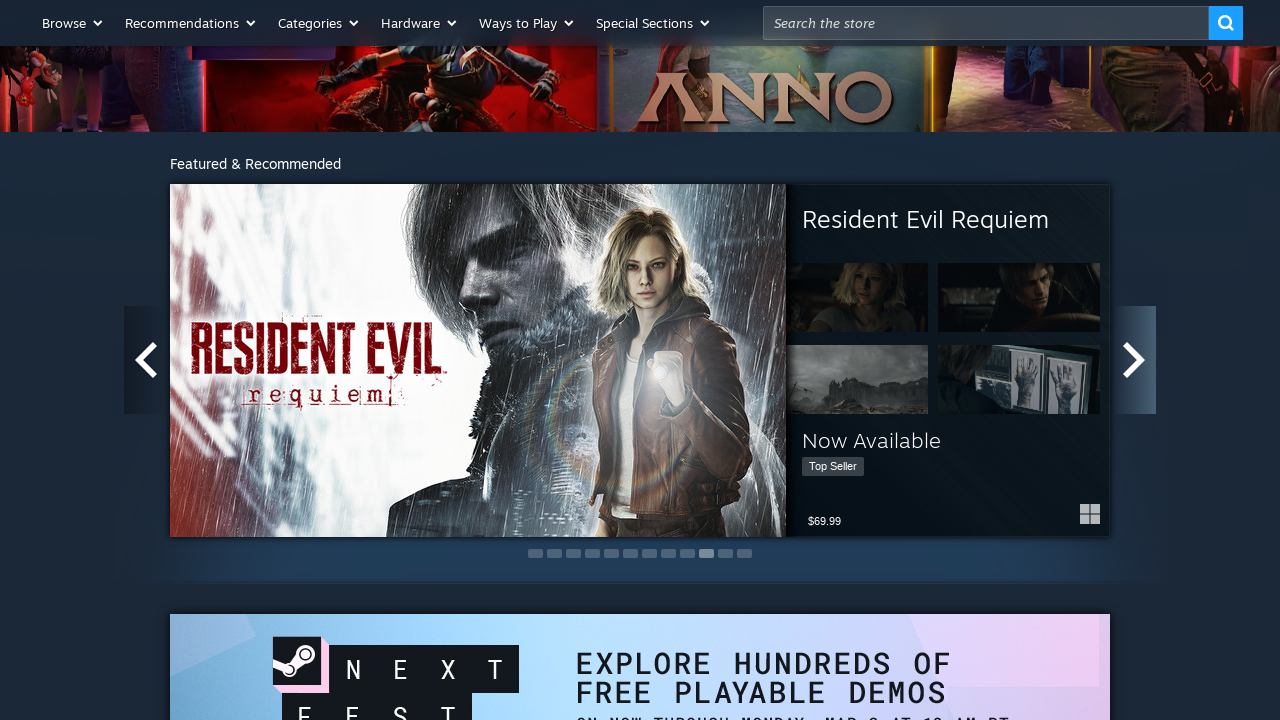

Clicked right arrow to advance carousel (iteration 10 of 10) at (1134, 360) on xpath=//div[@id='home_maincap_v7']//div[@class='arrow right']
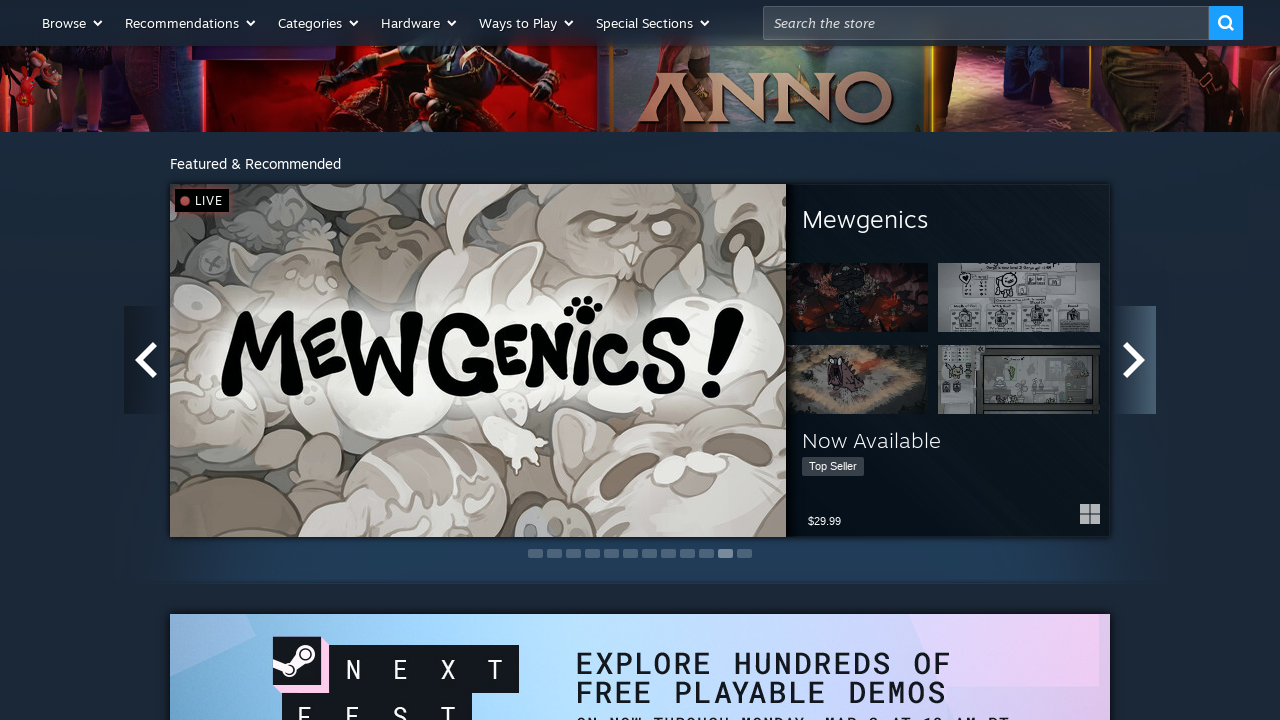

Waited for carousel transition animation
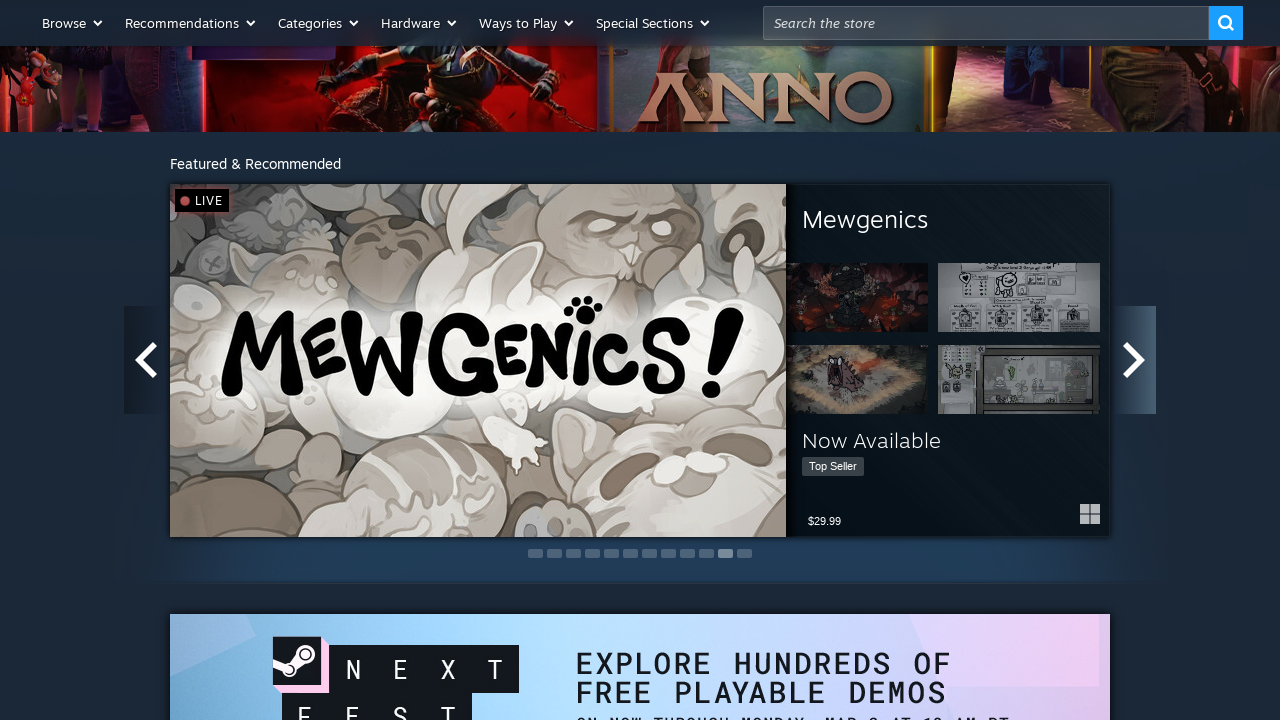

Home cluster section is visible after carousel cycling
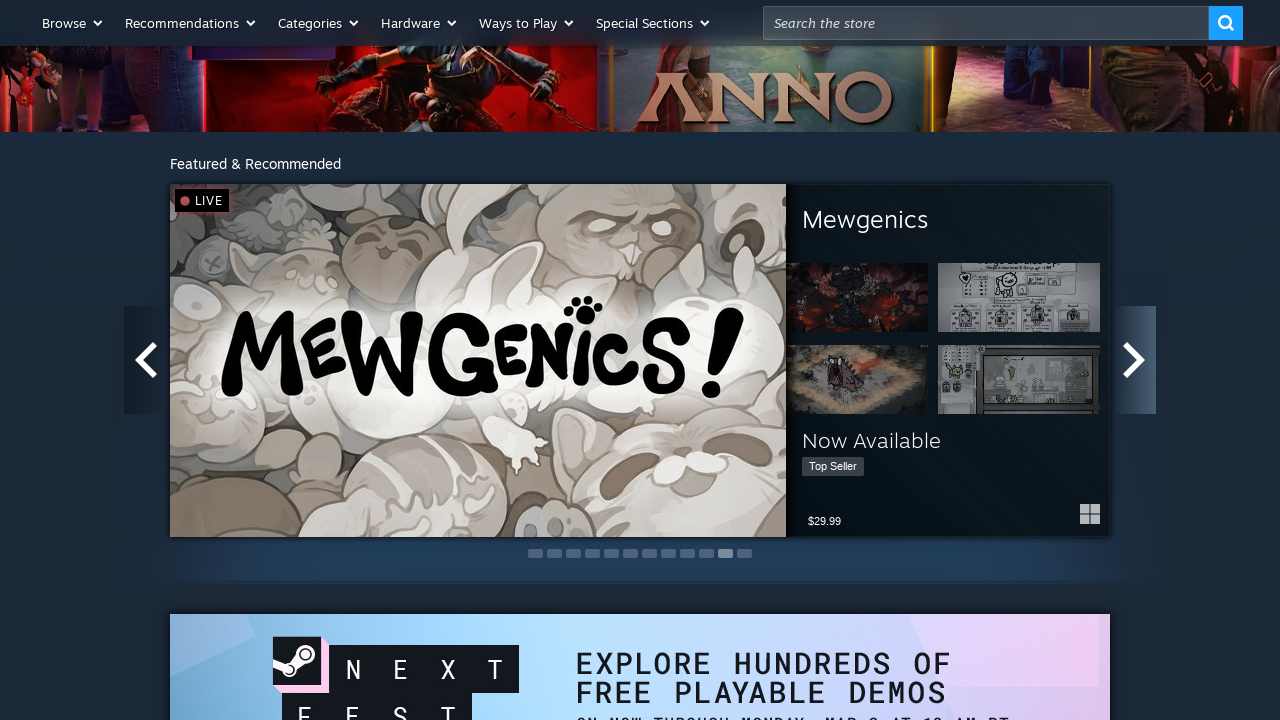

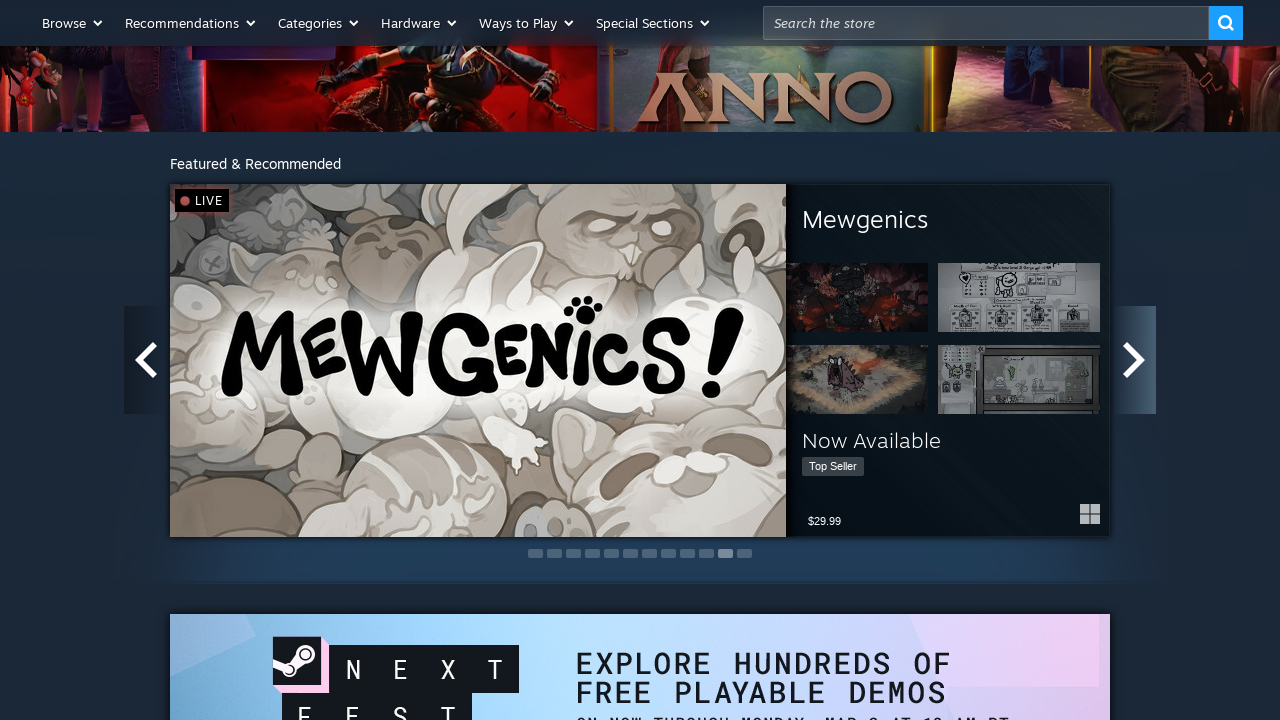